Tests autocomplete functionality by typing a partial search term "ind" into an autocomplete input field and selecting "India" from the dropdown suggestions that appear.

Starting URL: https://rahulshettyacademy.com/AutomationPractice/

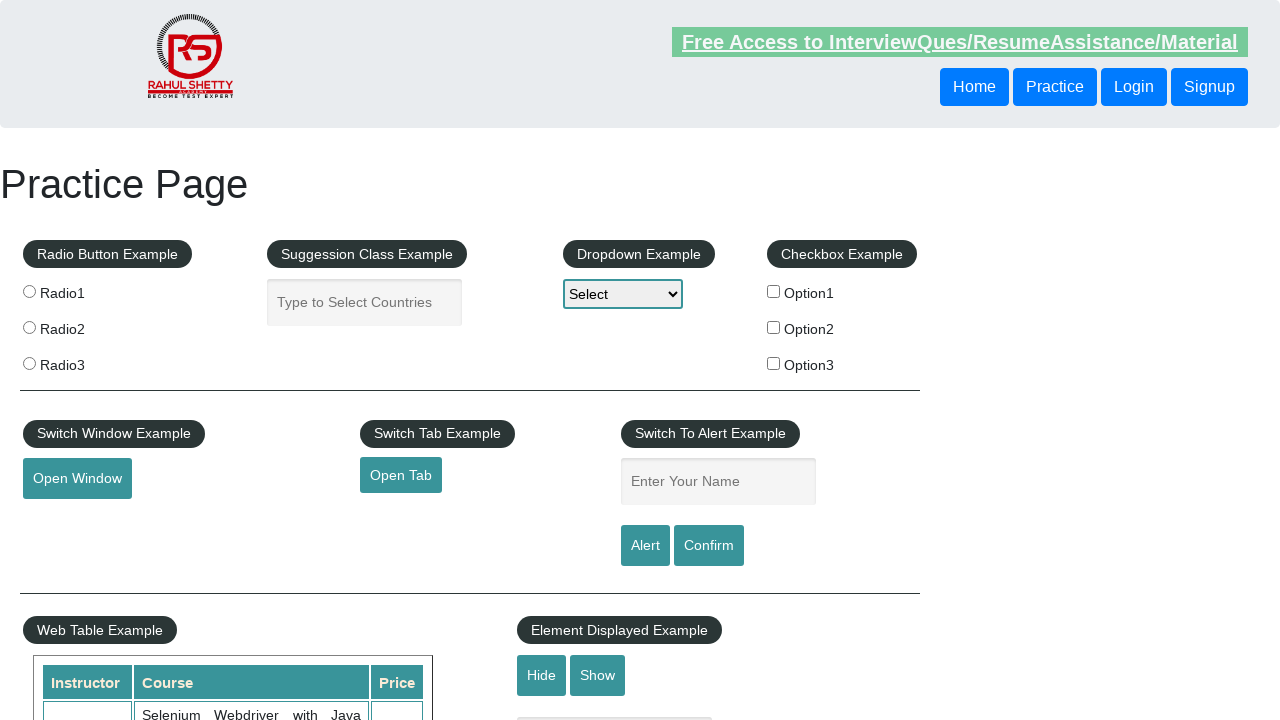

Navigated to AutomationPractice page
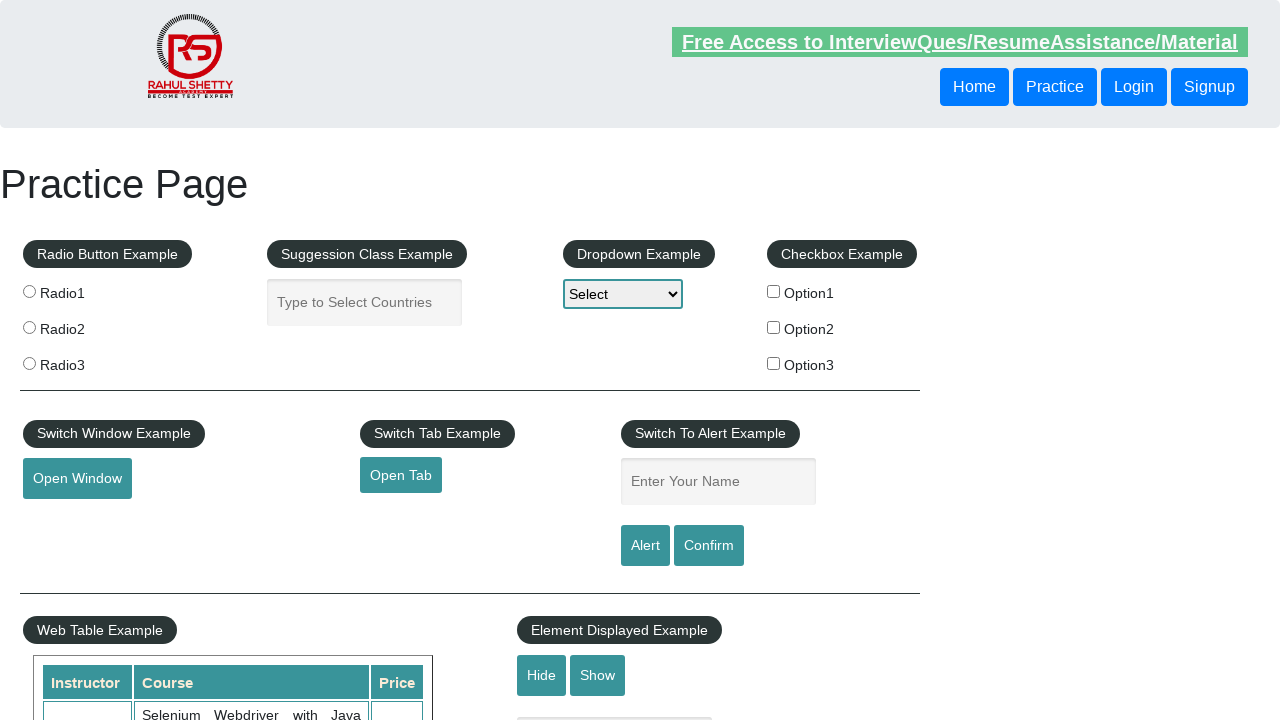

Typed 'ind' into autocomplete input field on input.inputs.ui-autocomplete-input
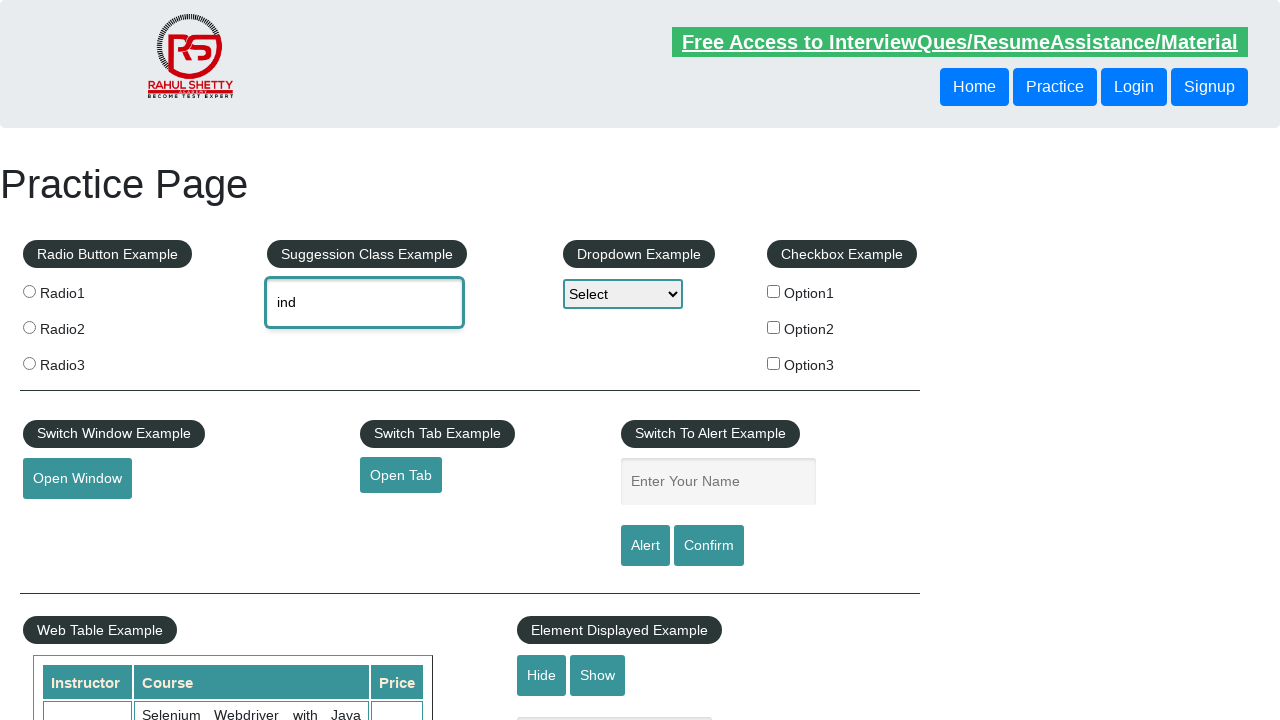

Autocomplete suggestions dropdown appeared
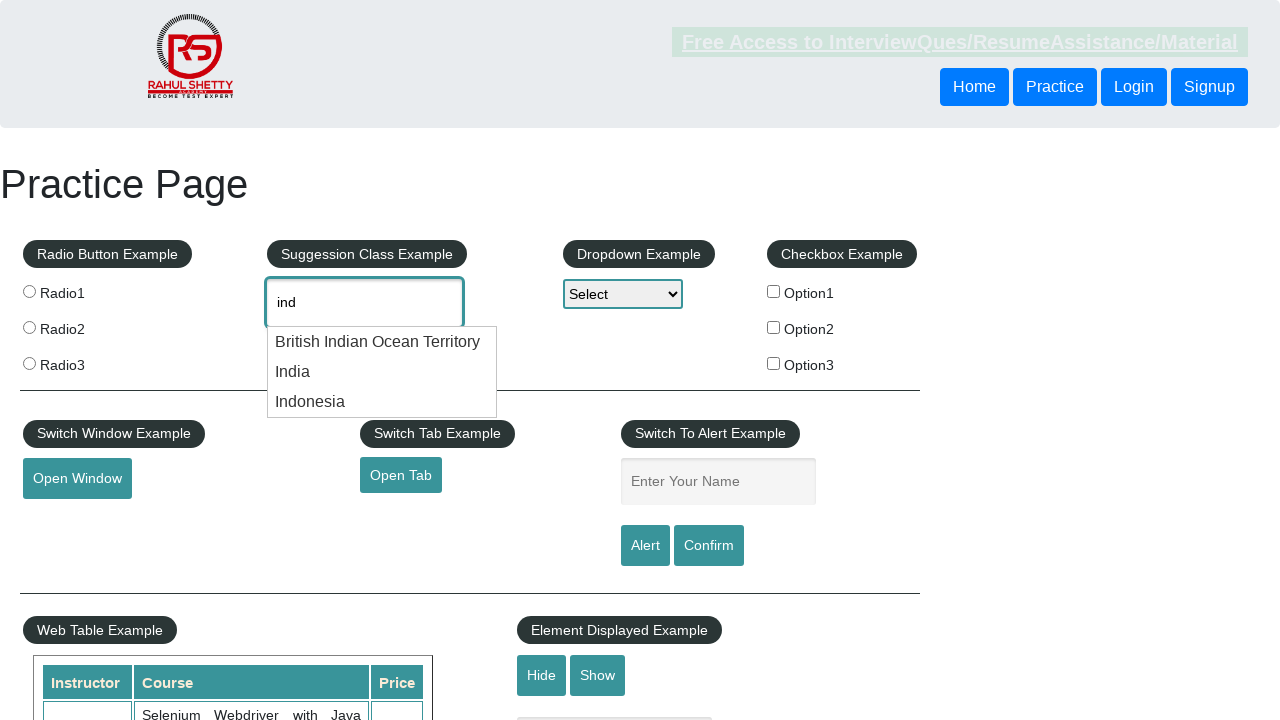

Found 3 autocomplete suggestions
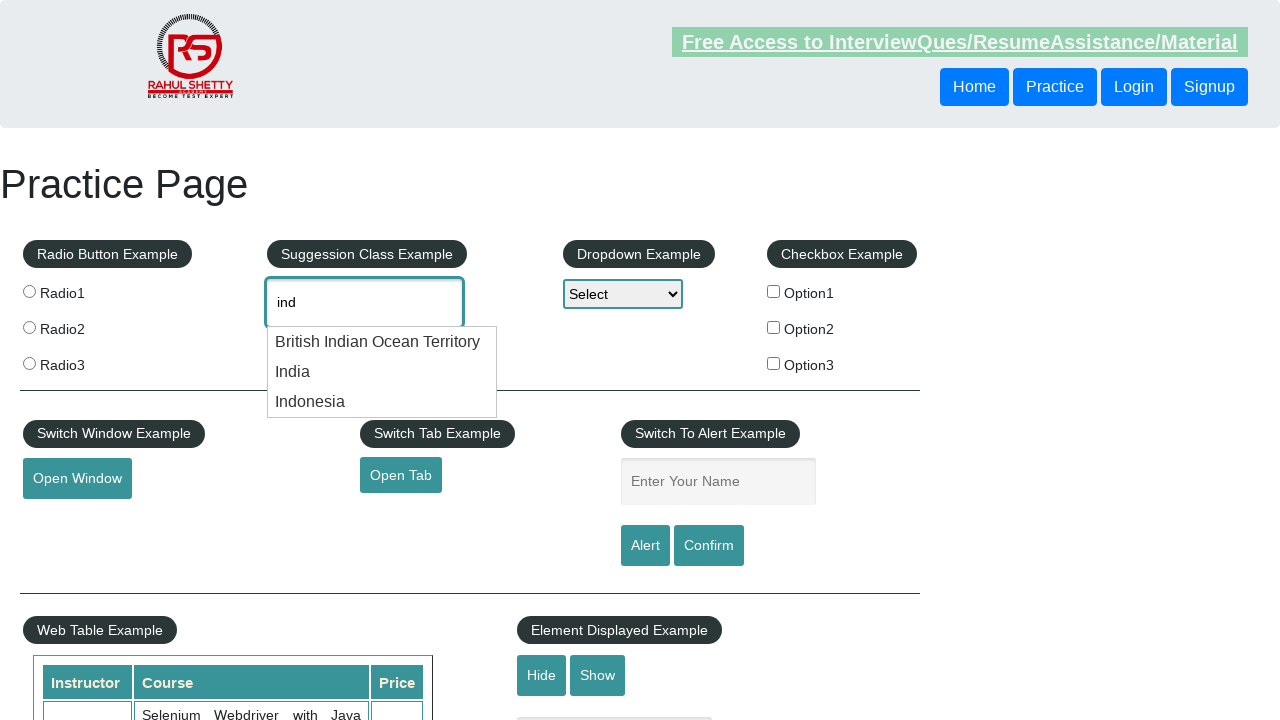

Clicked on 'India' suggestion from autocomplete dropdown at (382, 372) on ul#ui-id-1 li div >> nth=1
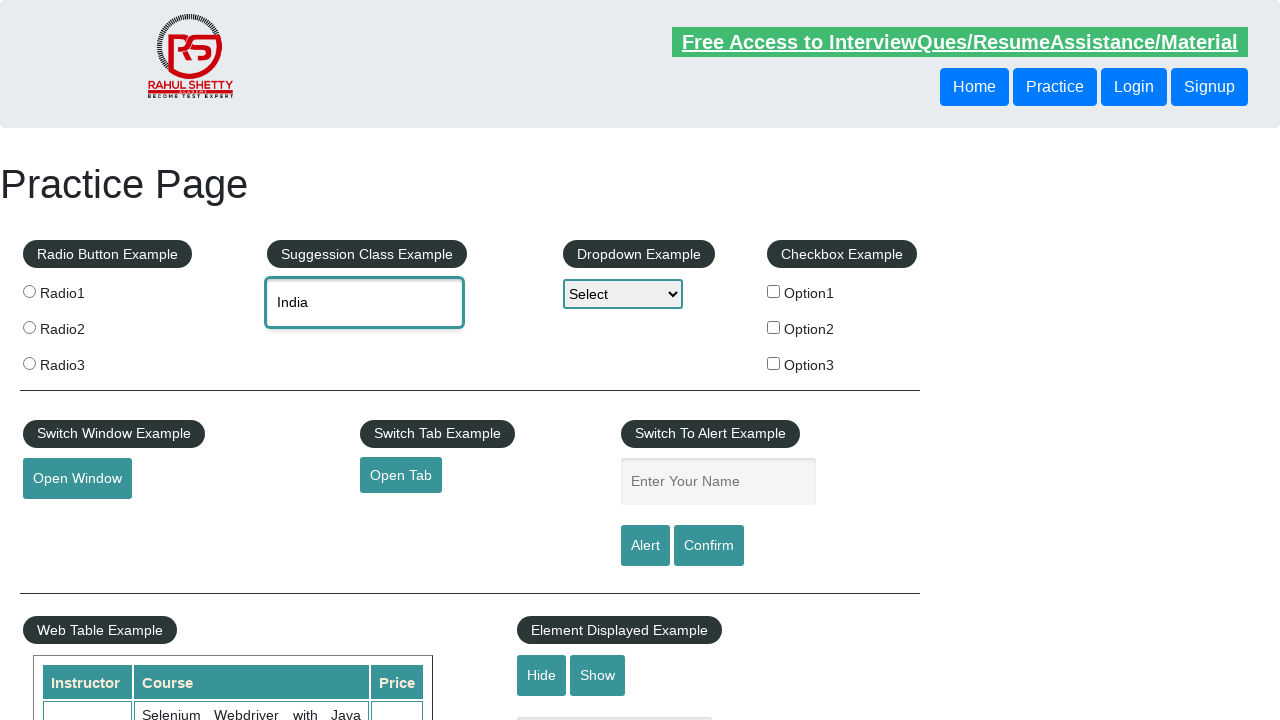

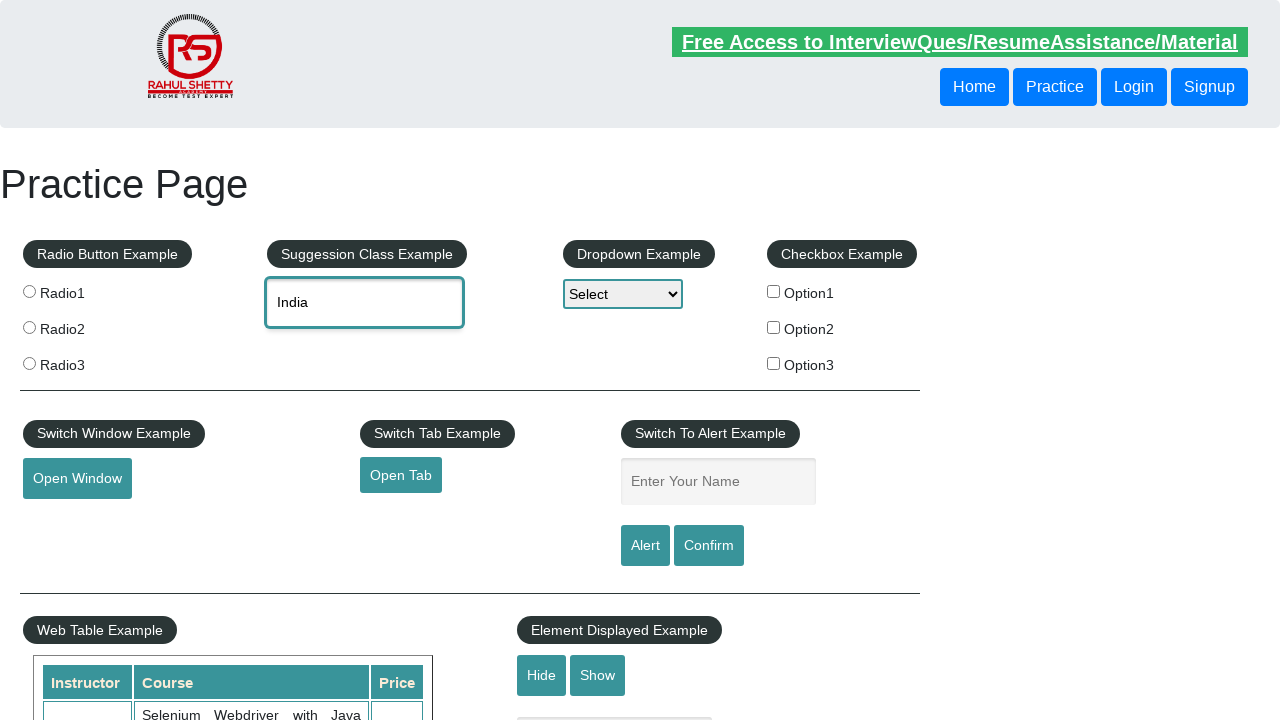